Tests iframe handling by switching to a frame and filling a text input field, then switching back to the default content

Starting URL: https://ui.vision/demo/webtest/frames/

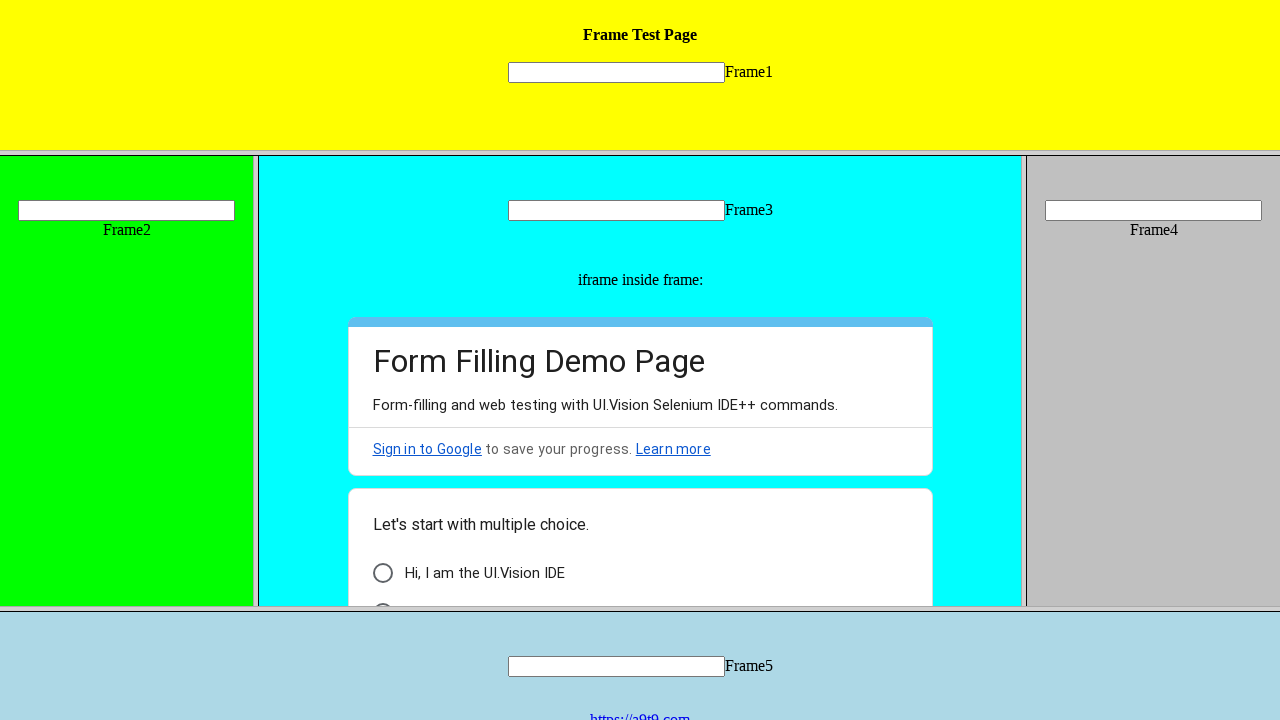

Navigated to frames demo page
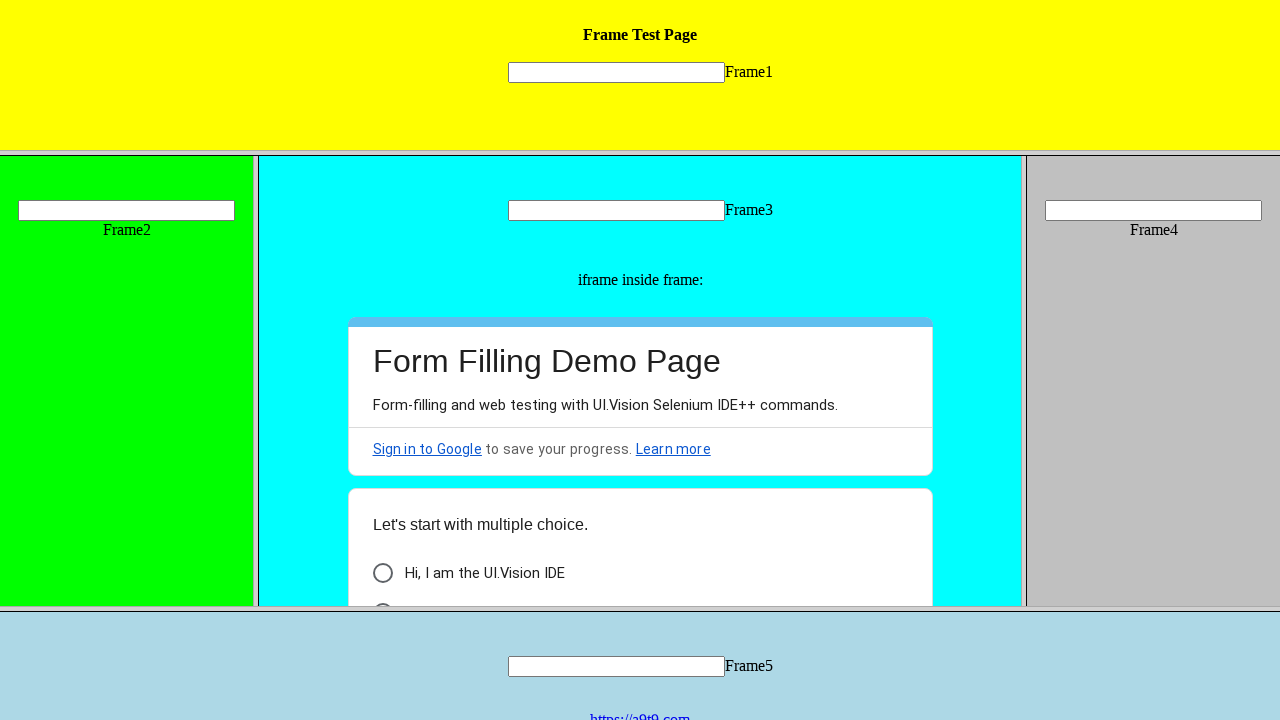

Located frame 1 element
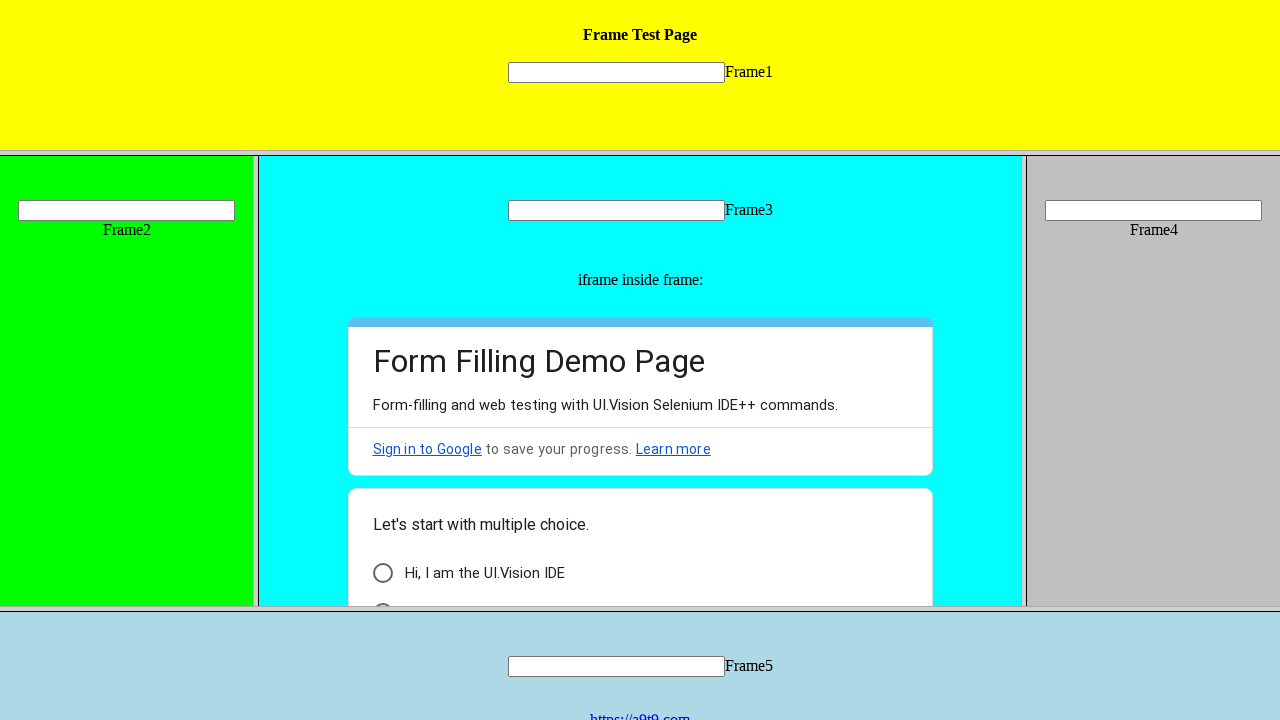

Filled text input field in frame 1 with 'mayu' on frame[src='frame_1.html'] >> internal:control=enter-frame >> input[name='mytext1
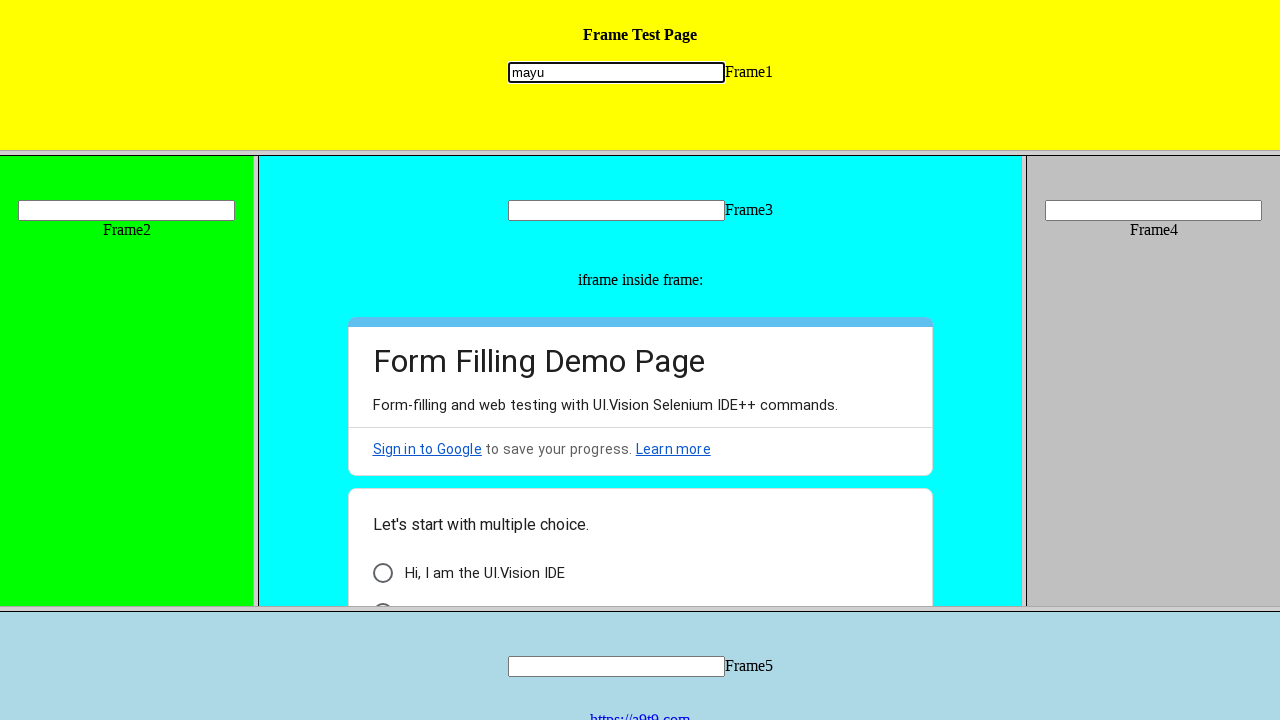

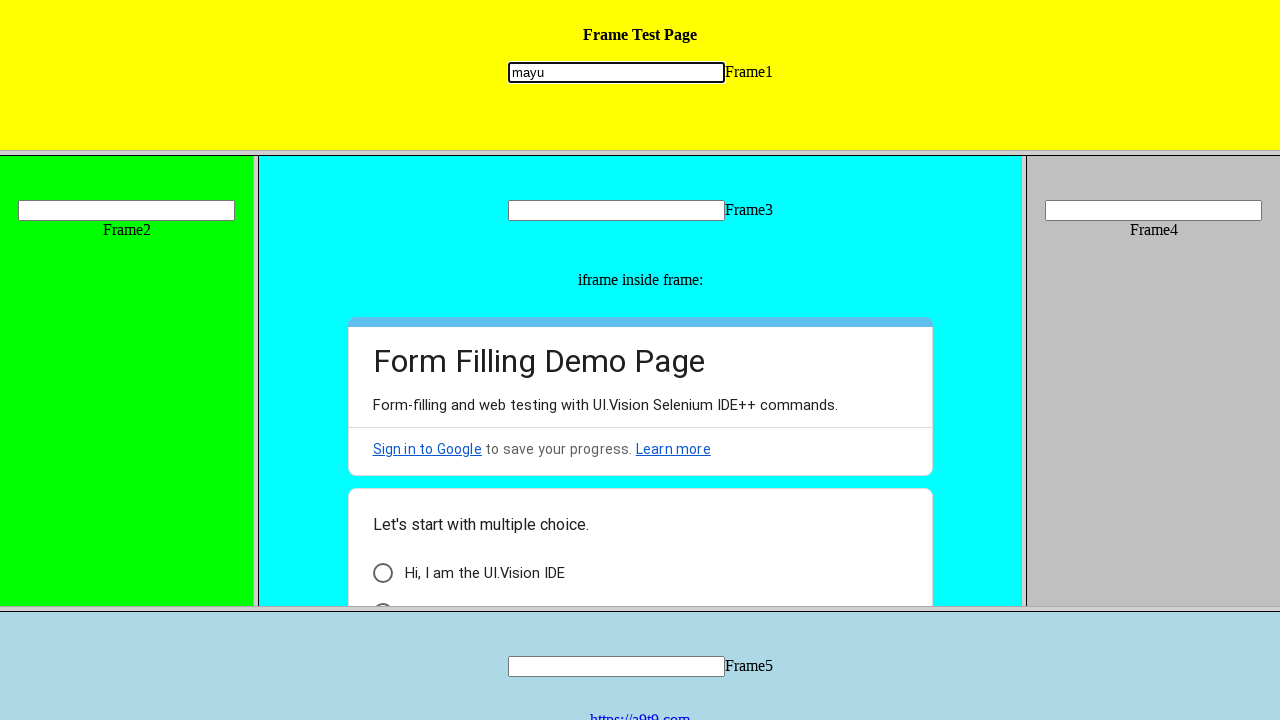